Tests filtering to display only active (non-completed) items

Starting URL: https://demo.playwright.dev/todomvc

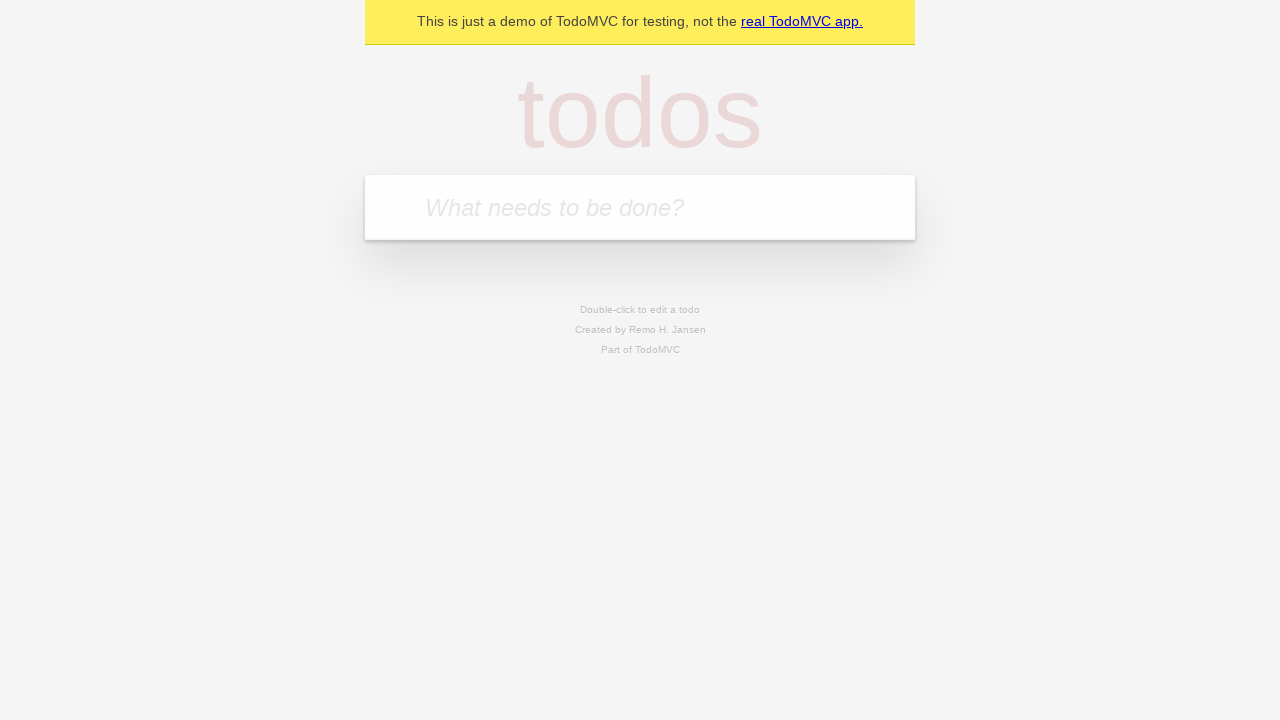

Filled todo input with 'buy some cheese' on internal:attr=[placeholder="What needs to be done?"i]
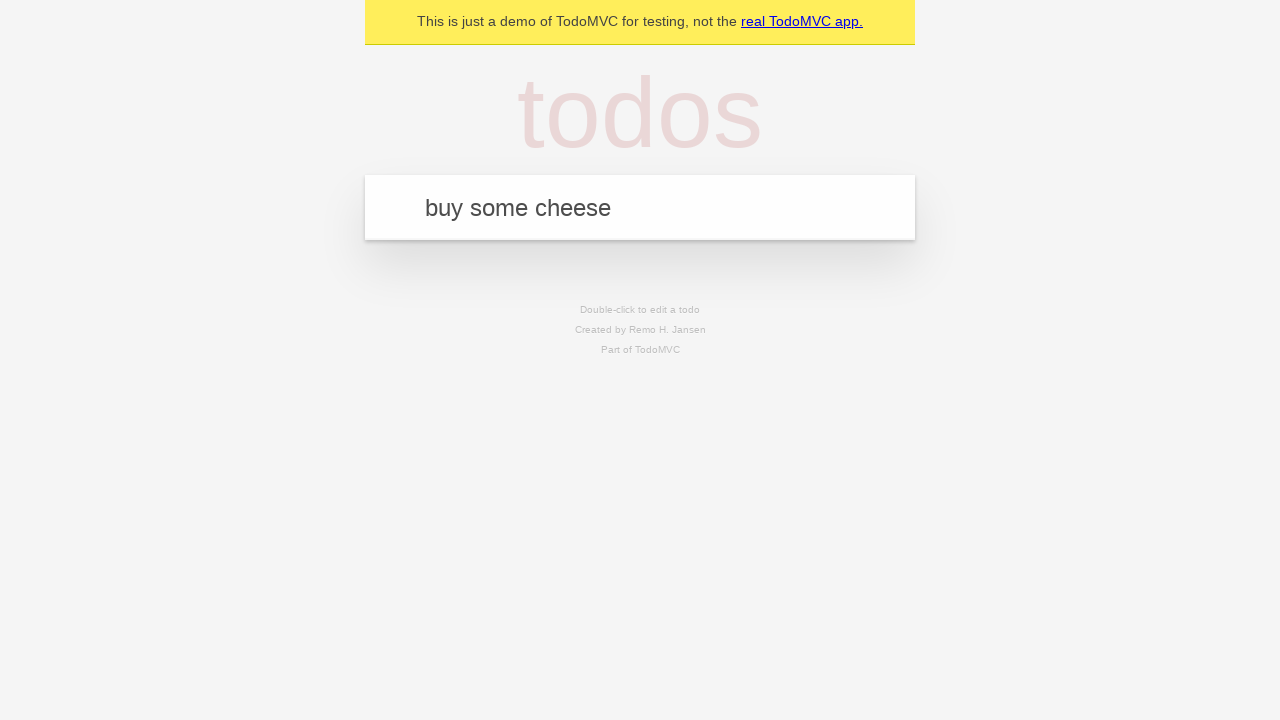

Pressed Enter to create todo 'buy some cheese' on internal:attr=[placeholder="What needs to be done?"i]
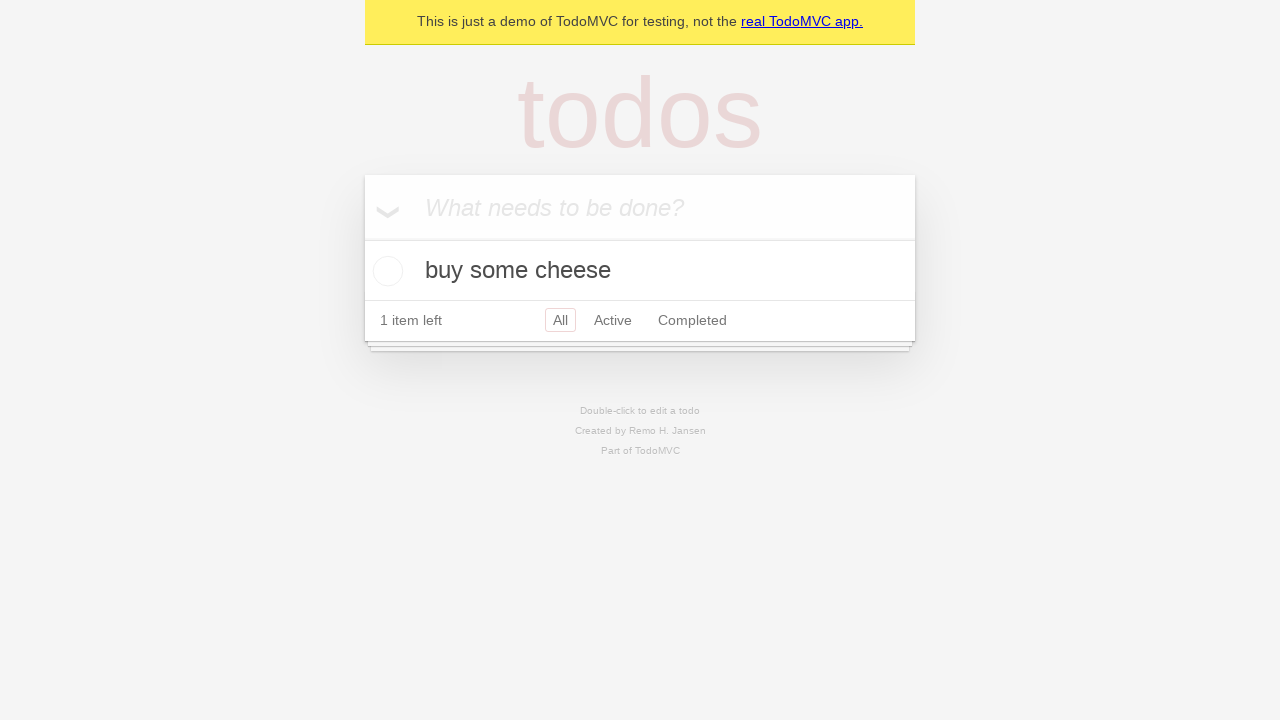

Filled todo input with 'feed the cat' on internal:attr=[placeholder="What needs to be done?"i]
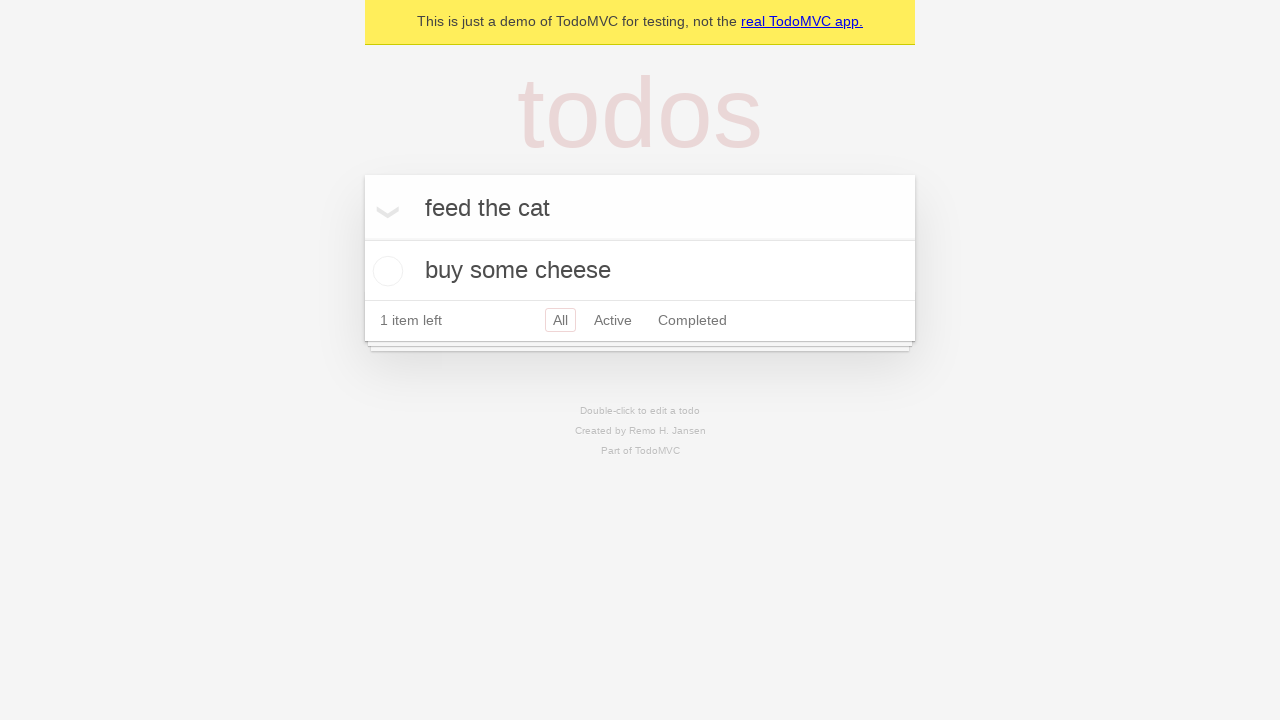

Pressed Enter to create todo 'feed the cat' on internal:attr=[placeholder="What needs to be done?"i]
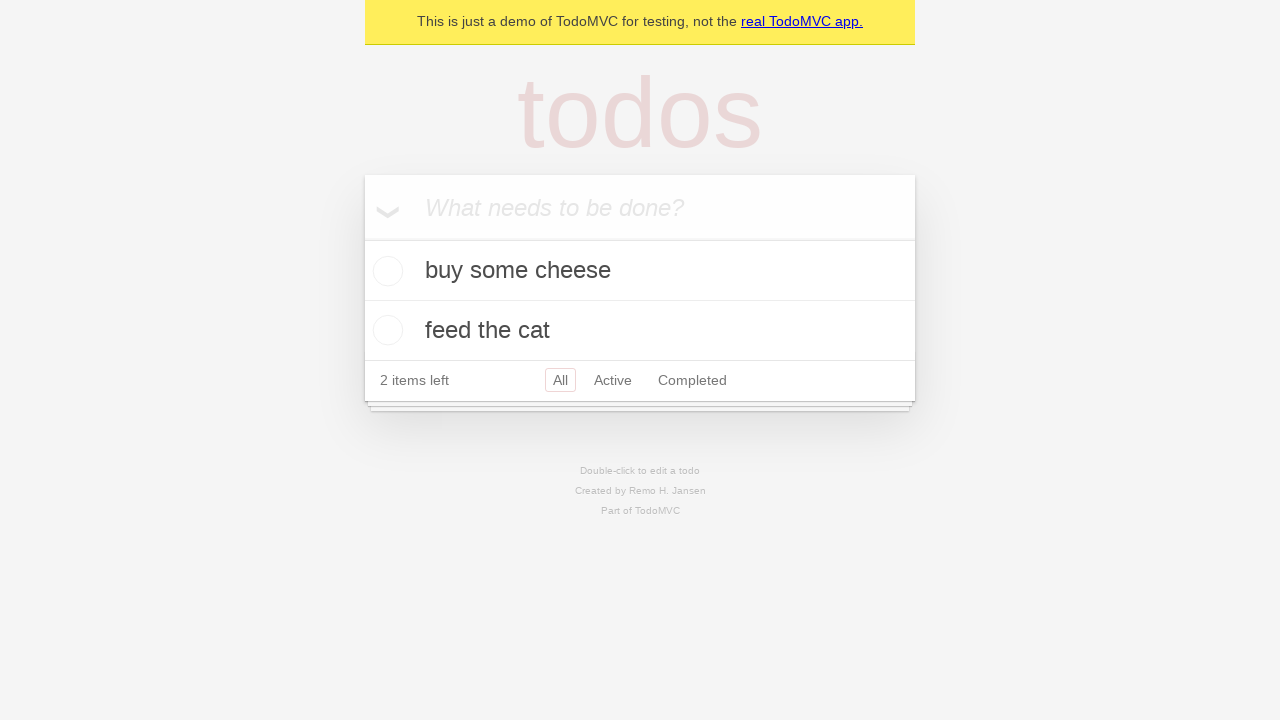

Filled todo input with 'book a doctors appointment' on internal:attr=[placeholder="What needs to be done?"i]
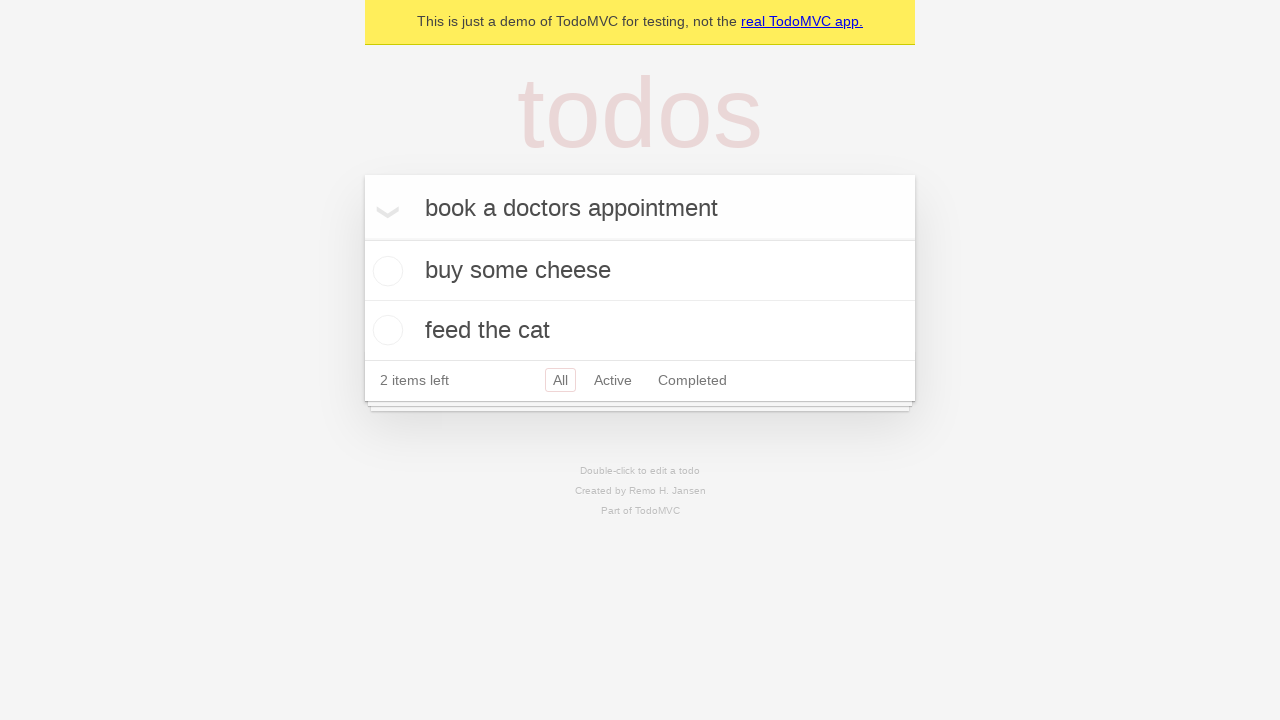

Pressed Enter to create todo 'book a doctors appointment' on internal:attr=[placeholder="What needs to be done?"i]
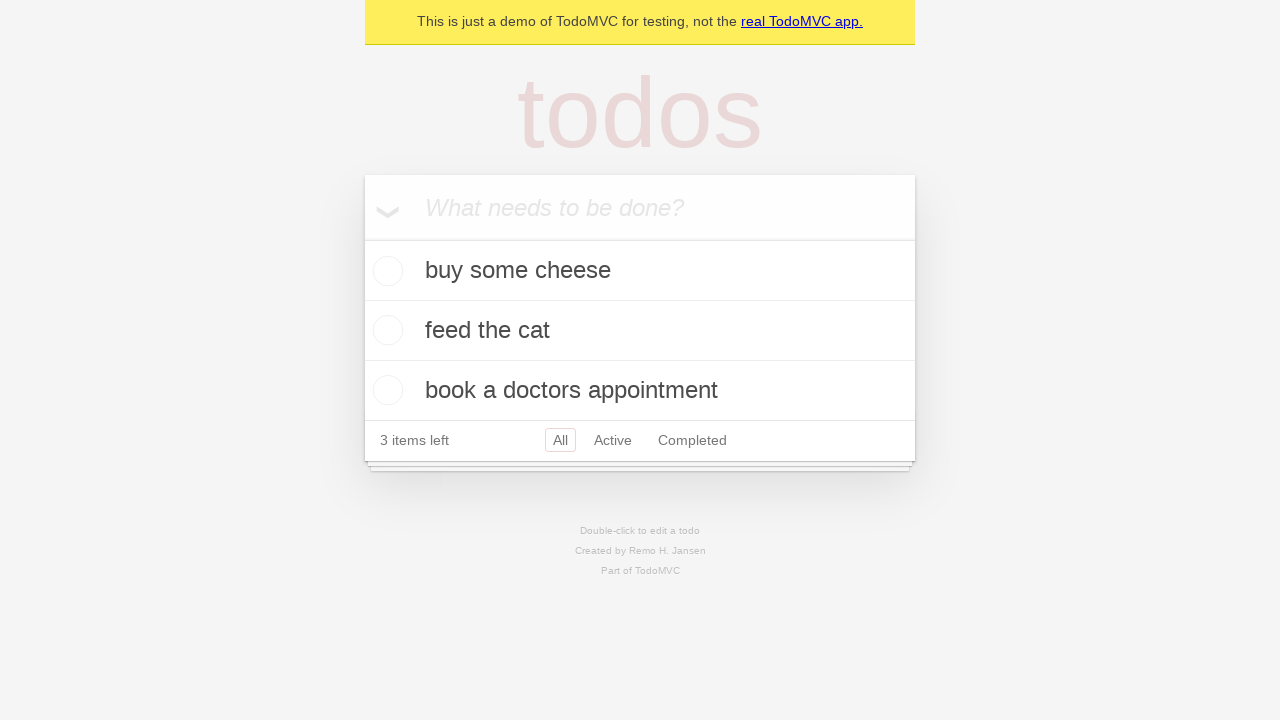

All 3 todos have been created and are visible
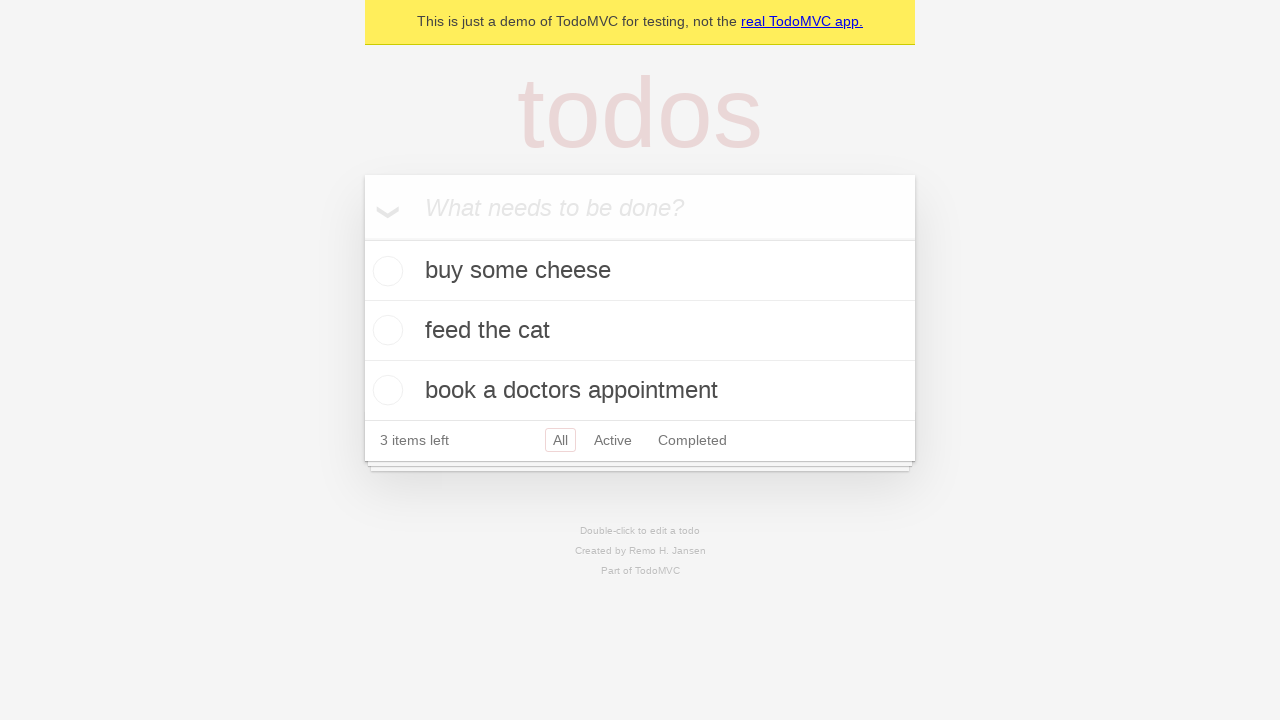

Checked the checkbox for second todo item 'feed the cat' at (385, 330) on internal:testid=[data-testid="todo-item"s] >> nth=1 >> internal:role=checkbox
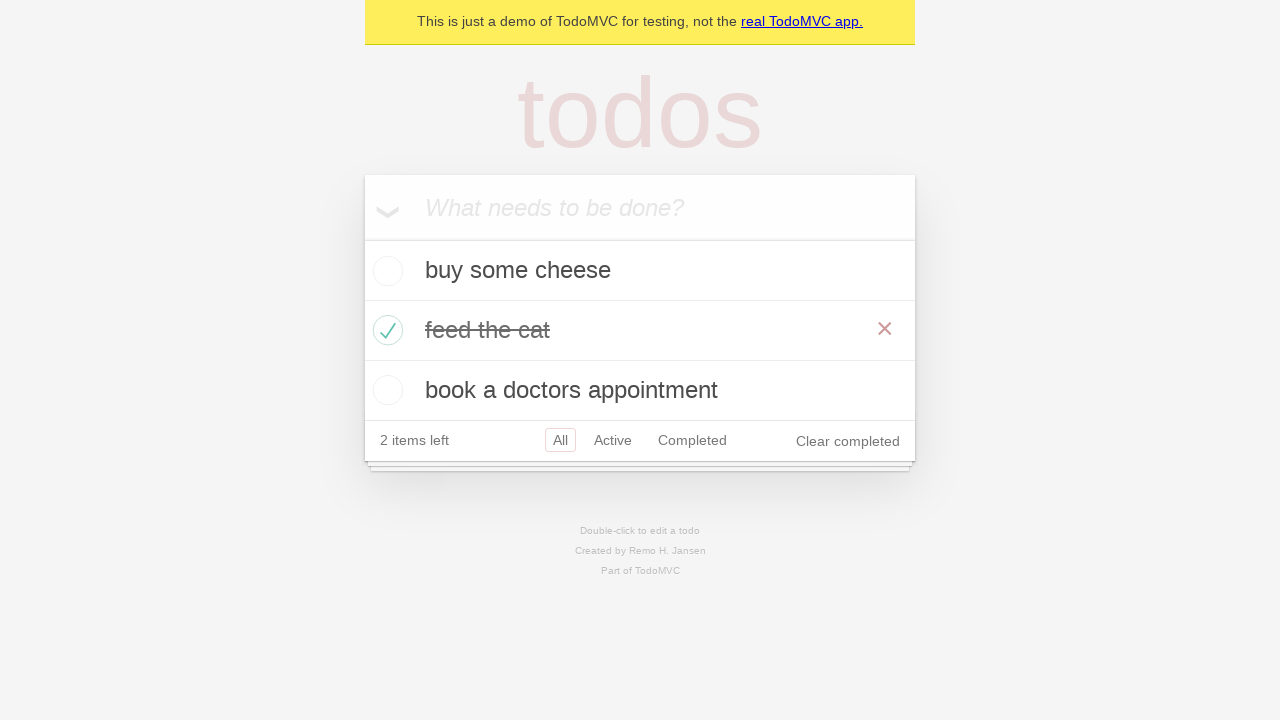

Clicked 'Active' filter to display only non-completed items at (613, 440) on internal:role=link[name="Active"i]
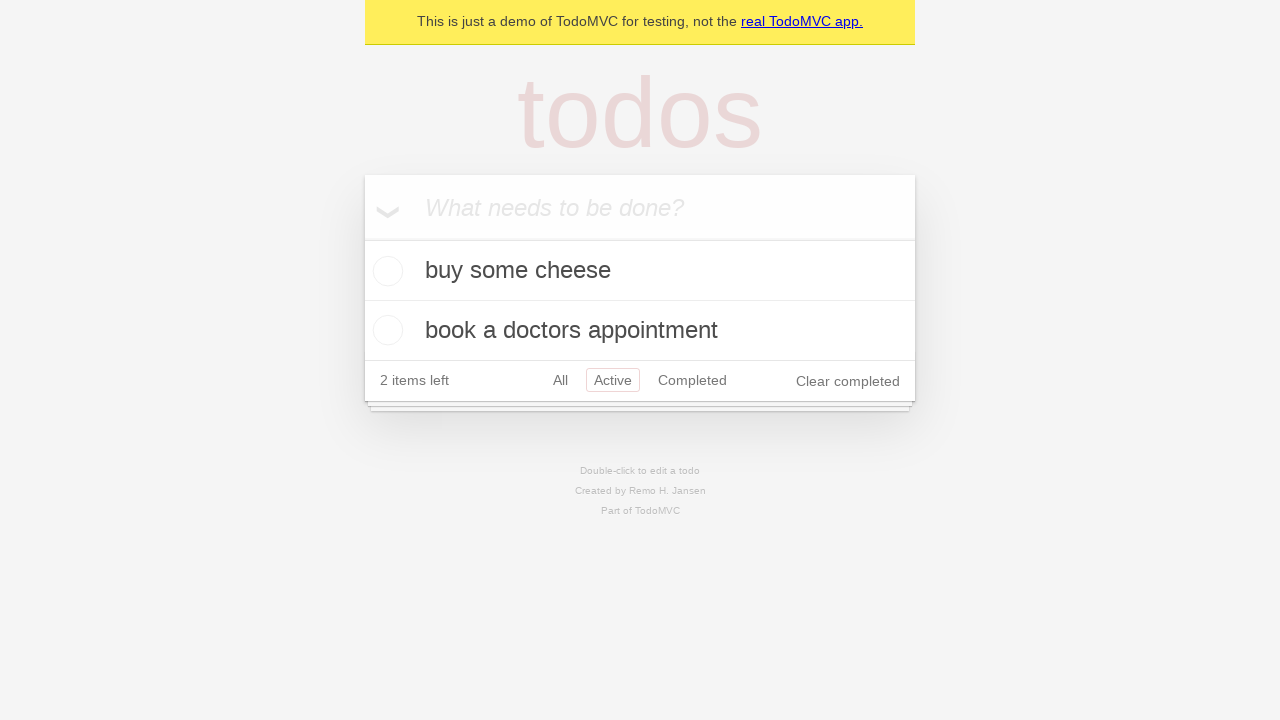

Filtered view loaded showing 2 active items
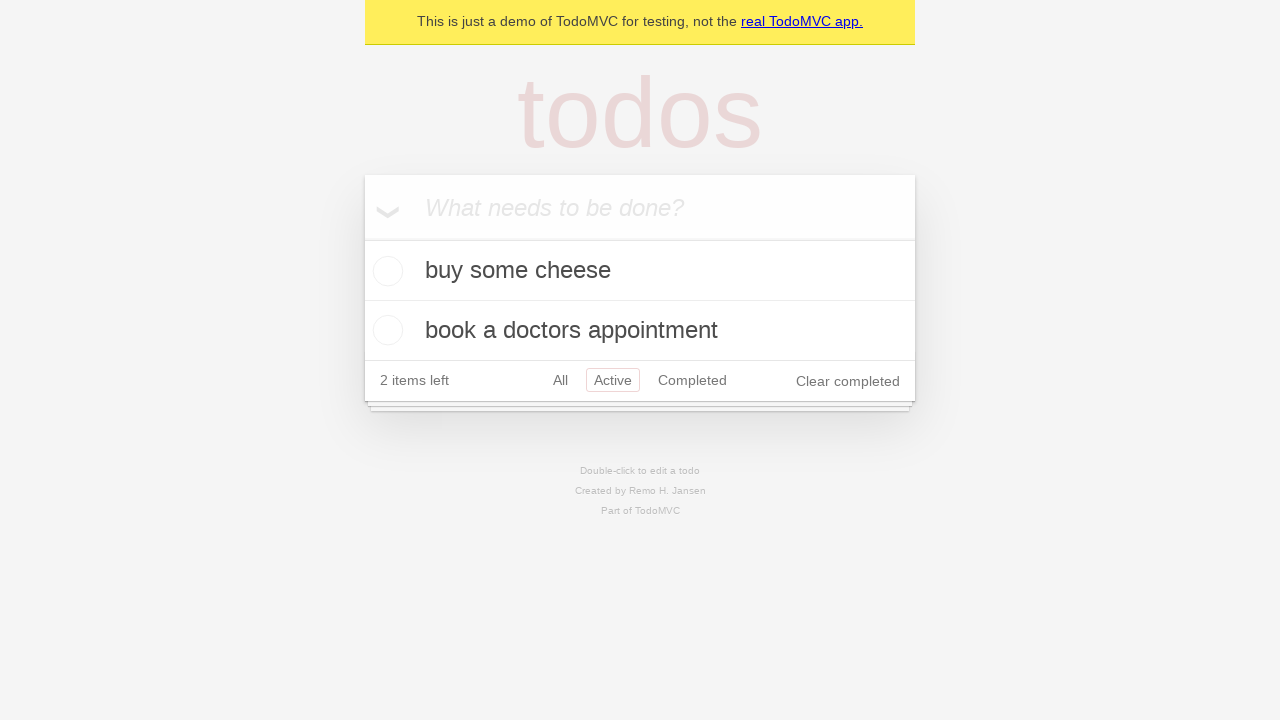

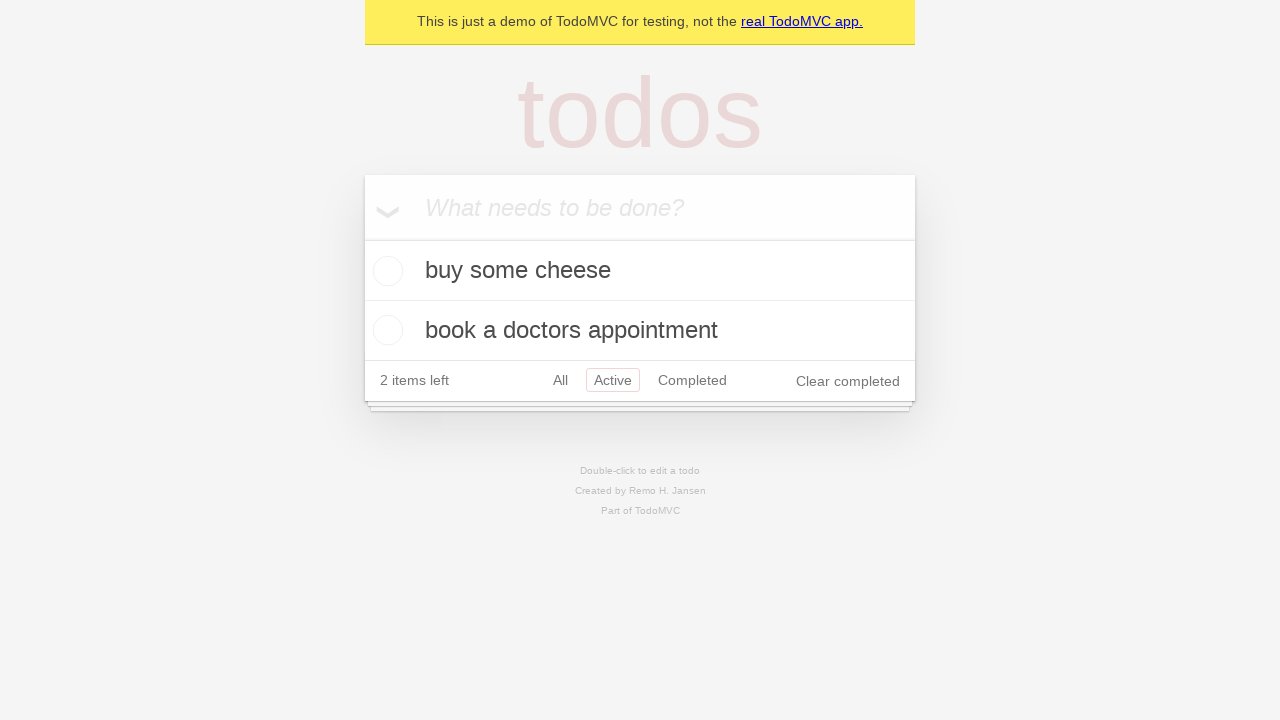